Tests adding multiple todo items to a todo list application by filling the input field and pressing Enter for each item, then verifying all items are visible.

Starting URL: https://todoist.devgossips.vercel.app/

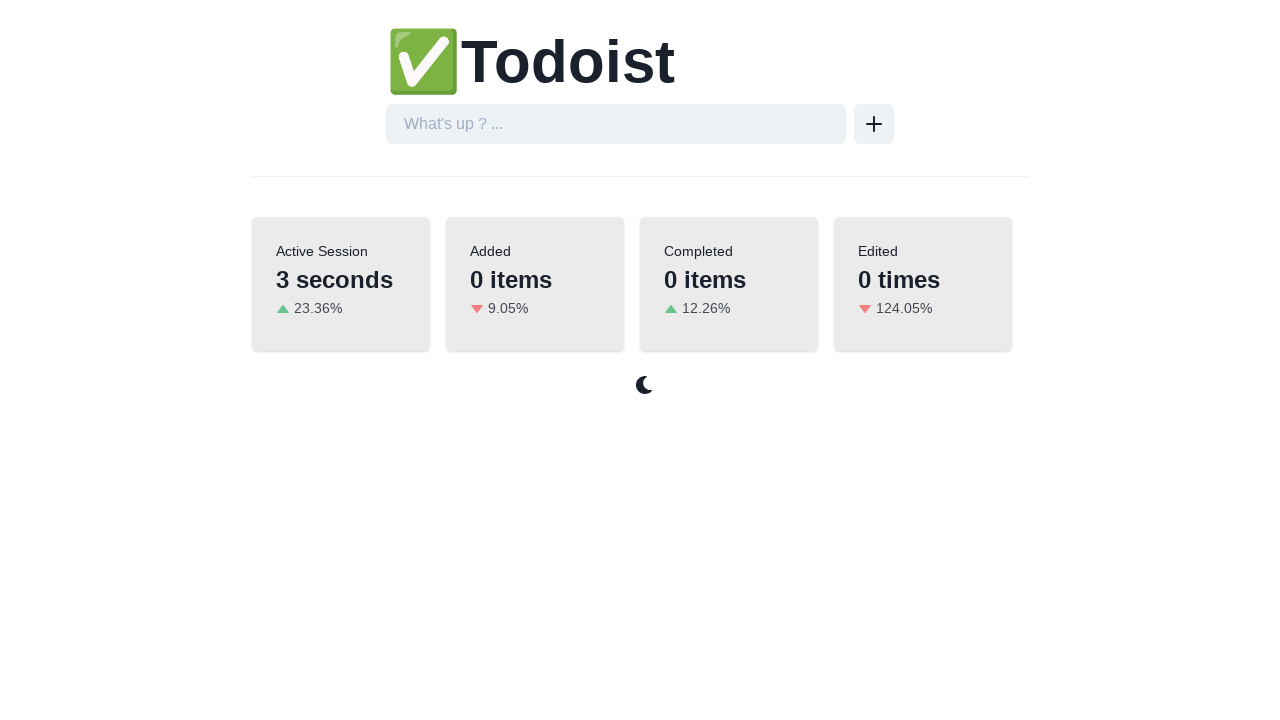

Located the todo input field with placeholder 'What's up ? ...'
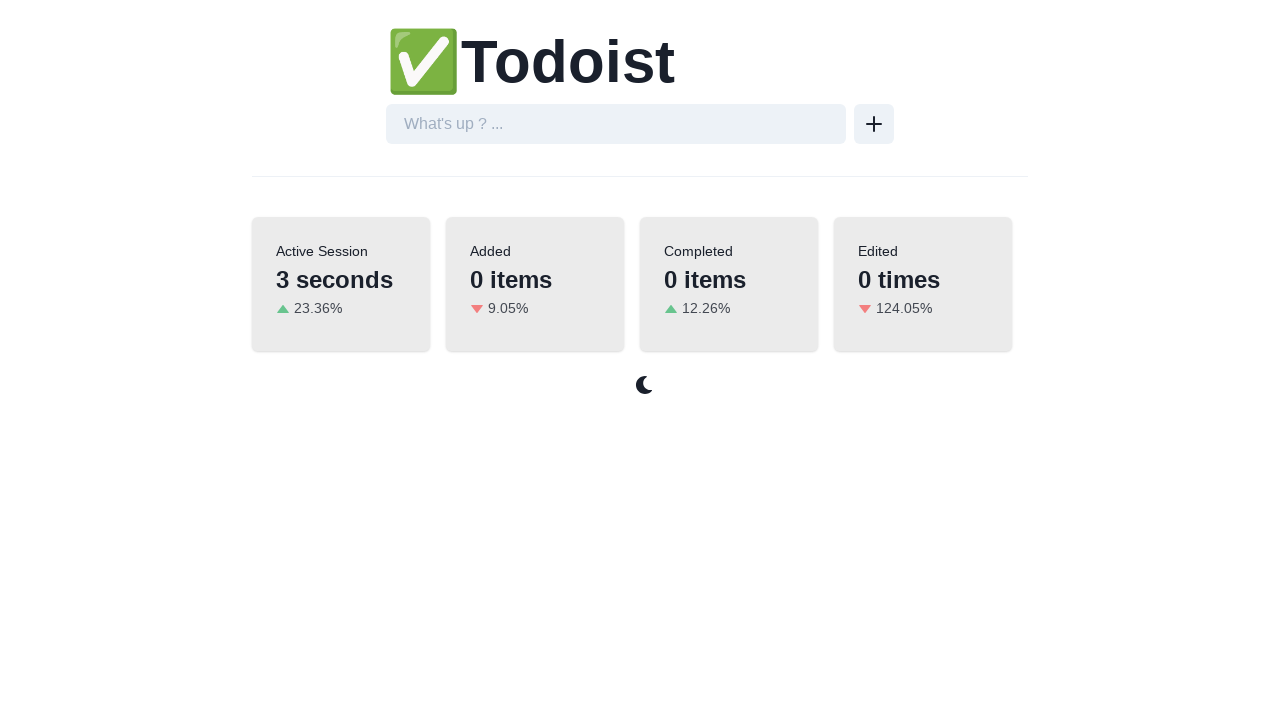

Filled input field with first todo item 'Purchase a cake' on internal:attr=[placeholder="What's up ? ..."i]
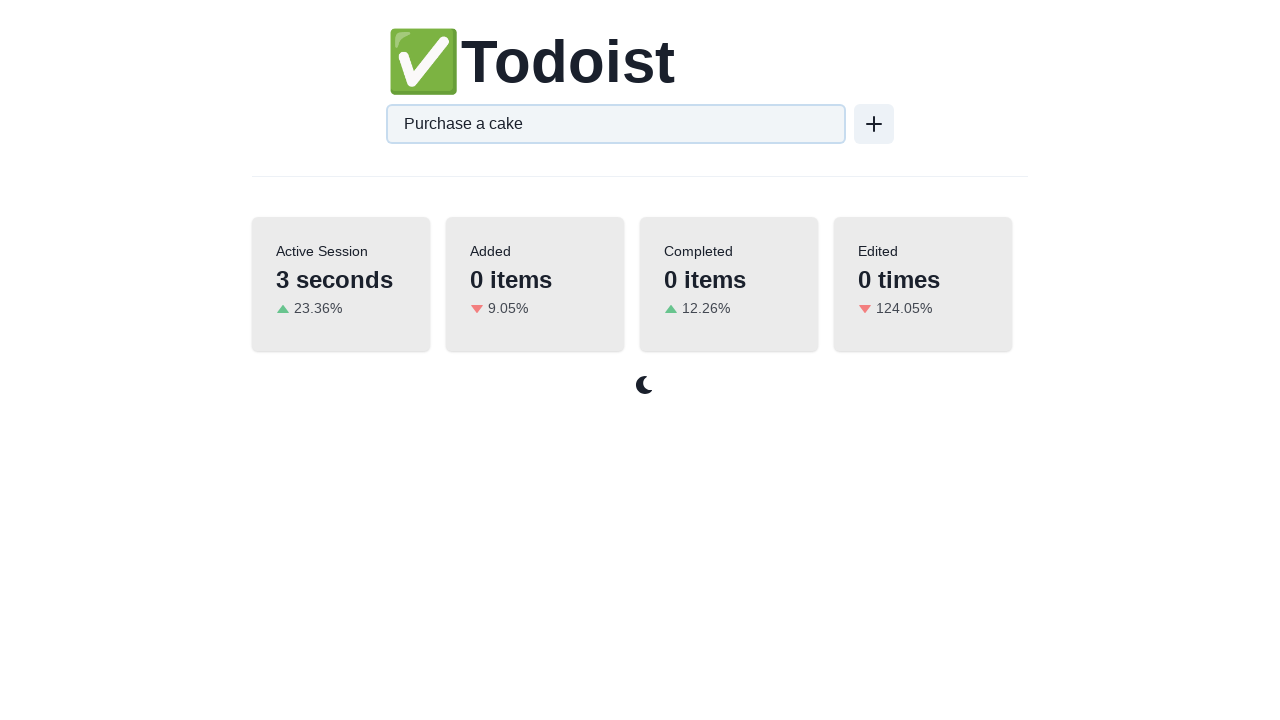

Pressed Enter to create first todo item on internal:attr=[placeholder="What's up ? ..."i]
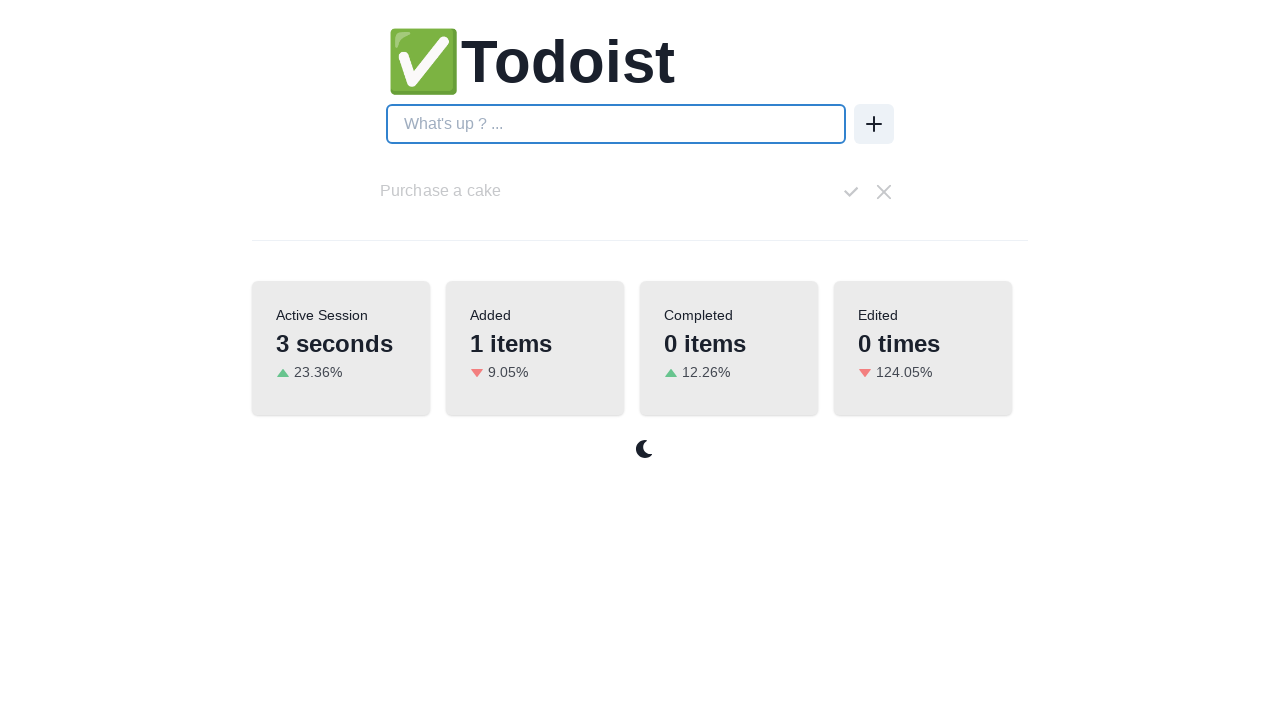

Verified first todo item 'Purchase a cake' is visible
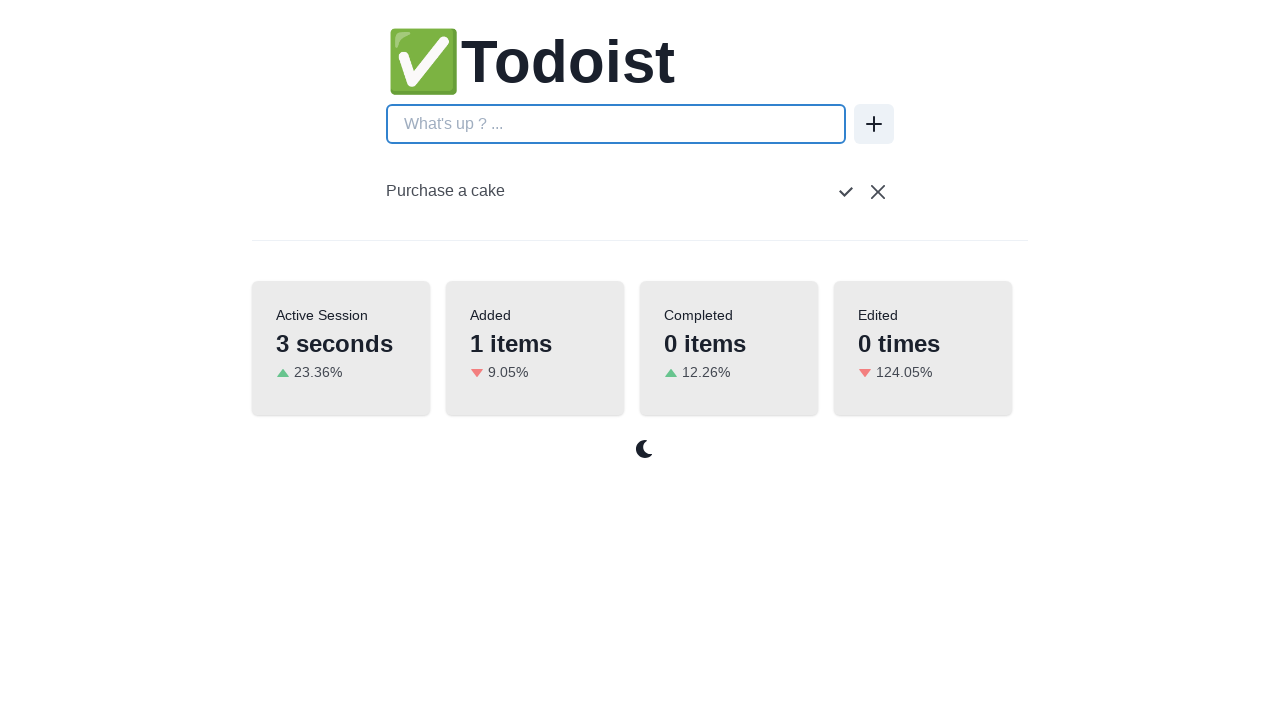

Filled input field with second todo item 'Purchase milk' on internal:attr=[placeholder="What's up ? ..."i]
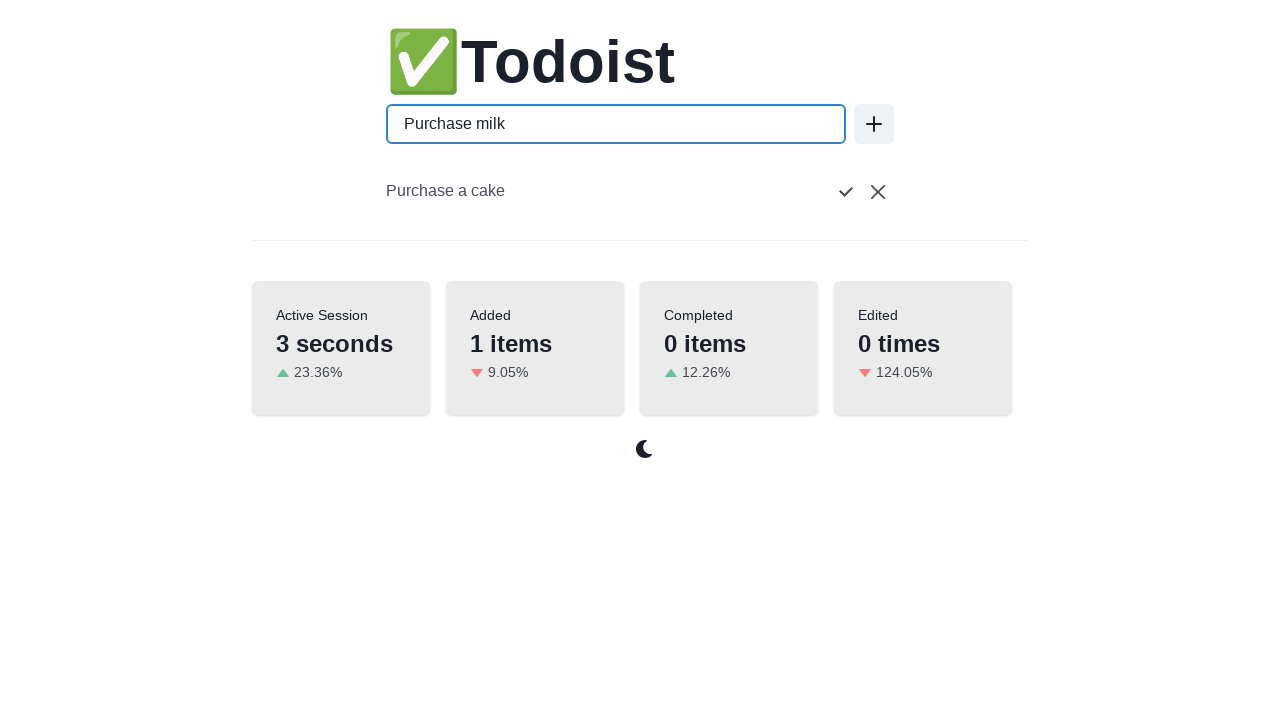

Pressed Enter to create second todo item on internal:attr=[placeholder="What's up ? ..."i]
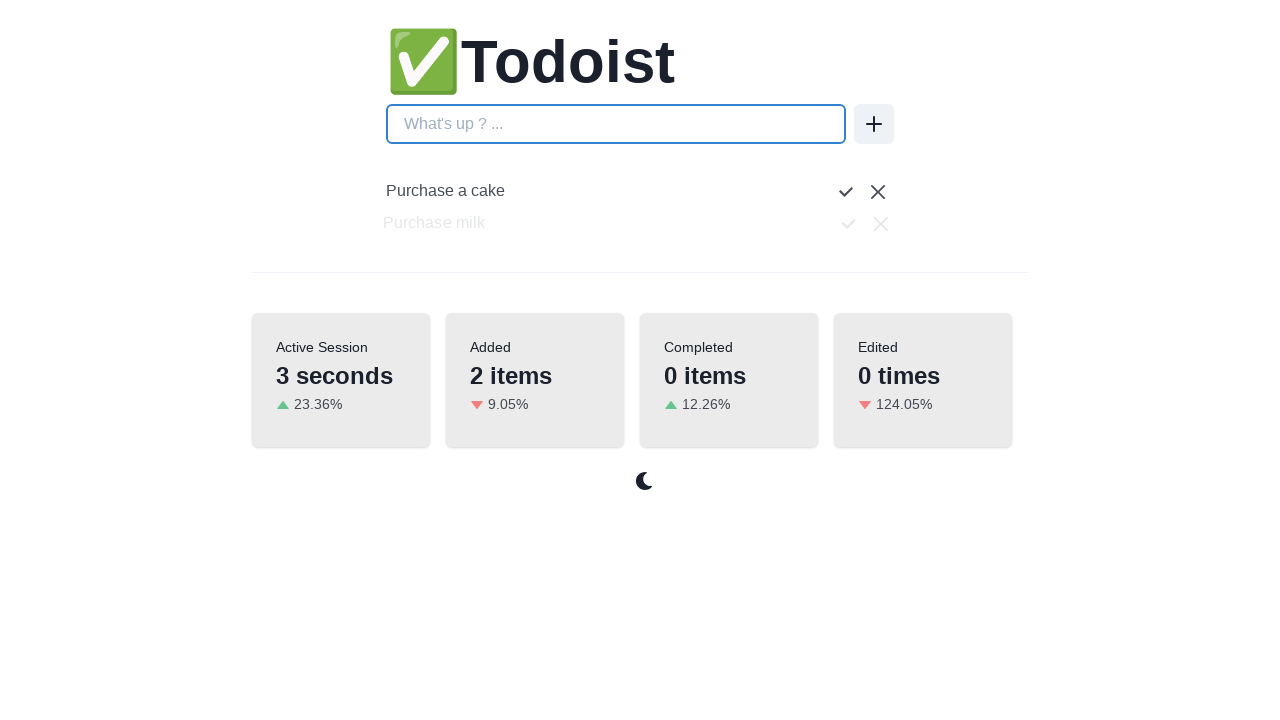

Verified second todo item 'Purchase milk' is visible
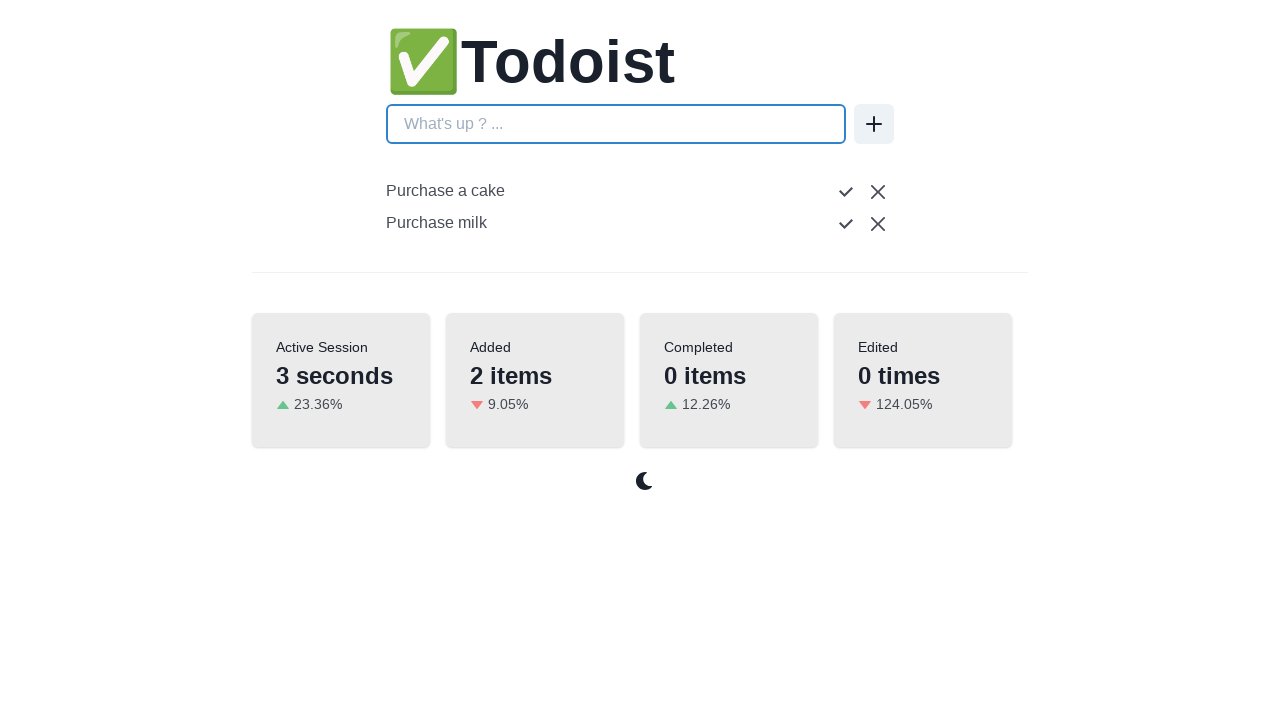

Filled input field with third todo item 'Go to Library' on internal:attr=[placeholder="What's up ? ..."i]
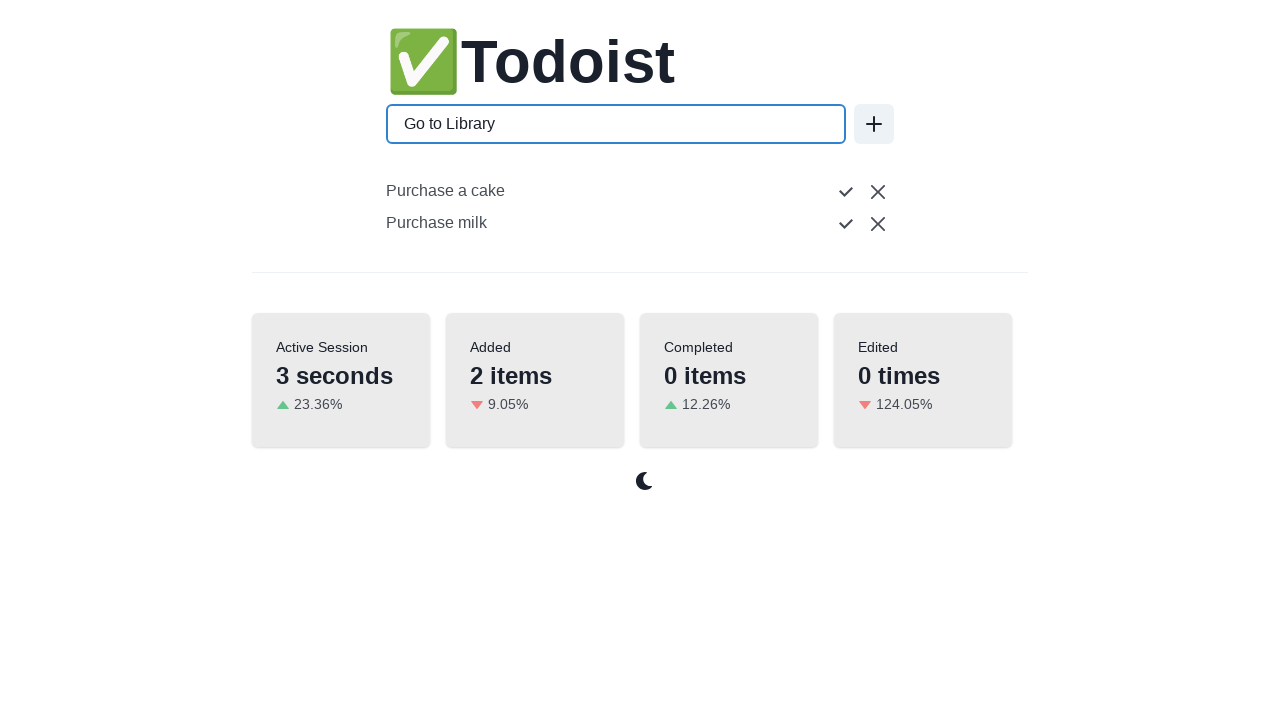

Pressed Enter to create third todo item on internal:attr=[placeholder="What's up ? ..."i]
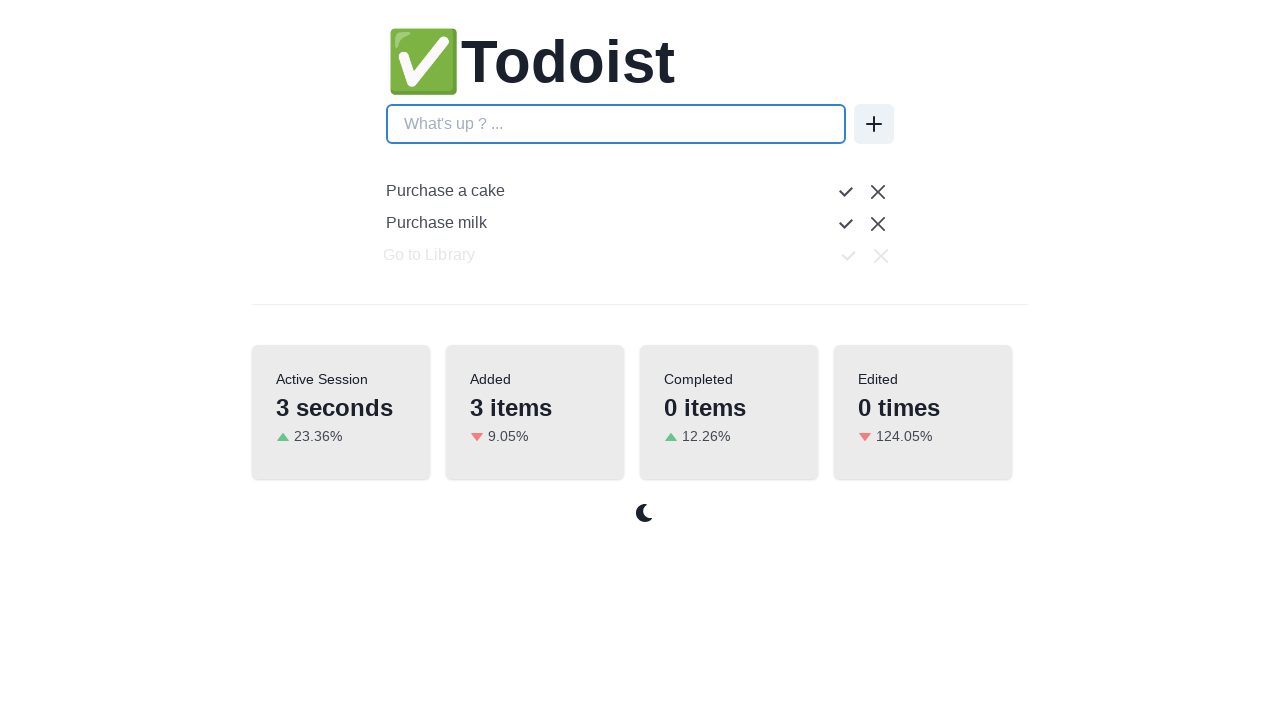

Verified third todo item 'Go to Library' is visible
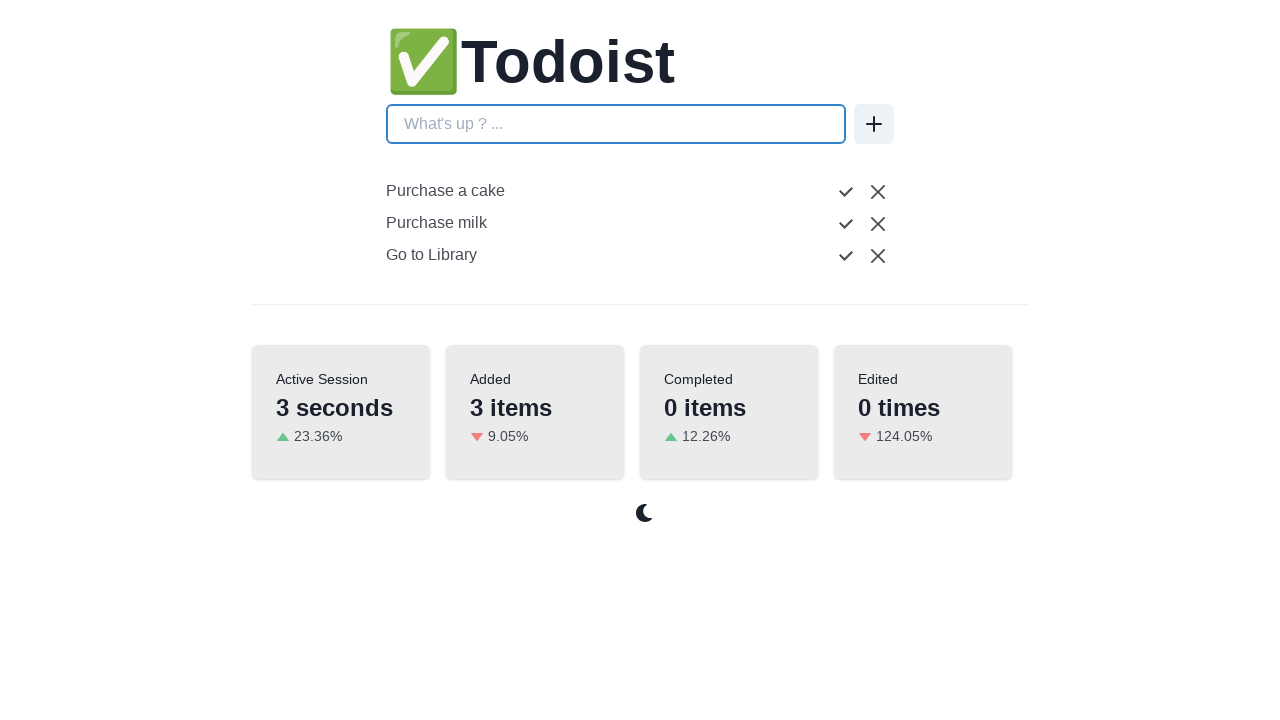

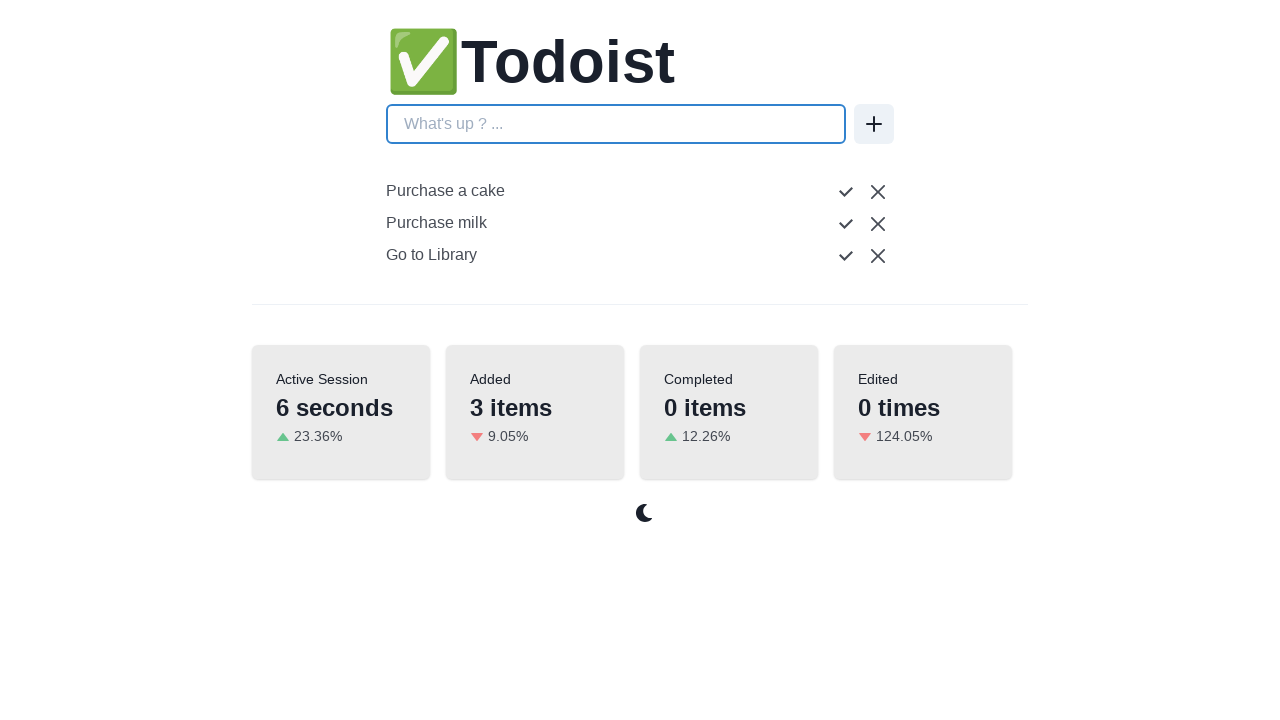